Tests dynamic loading examples by navigating through different loading scenarios and triggering them

Starting URL: http://the-internet.herokuapp.com/dynamic_loading

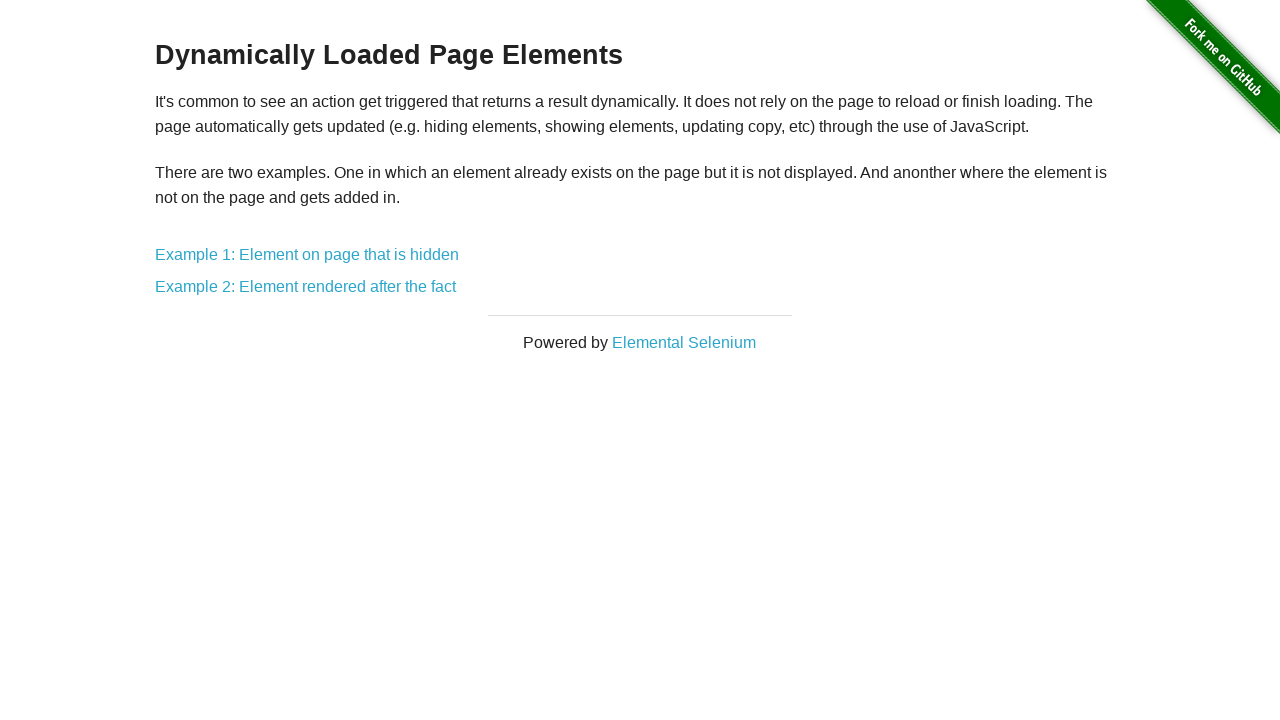

Clicked on Example 1: Element on page that is hidden link at (307, 255) on a:has-text('Example 1: Element on page that is hidden')
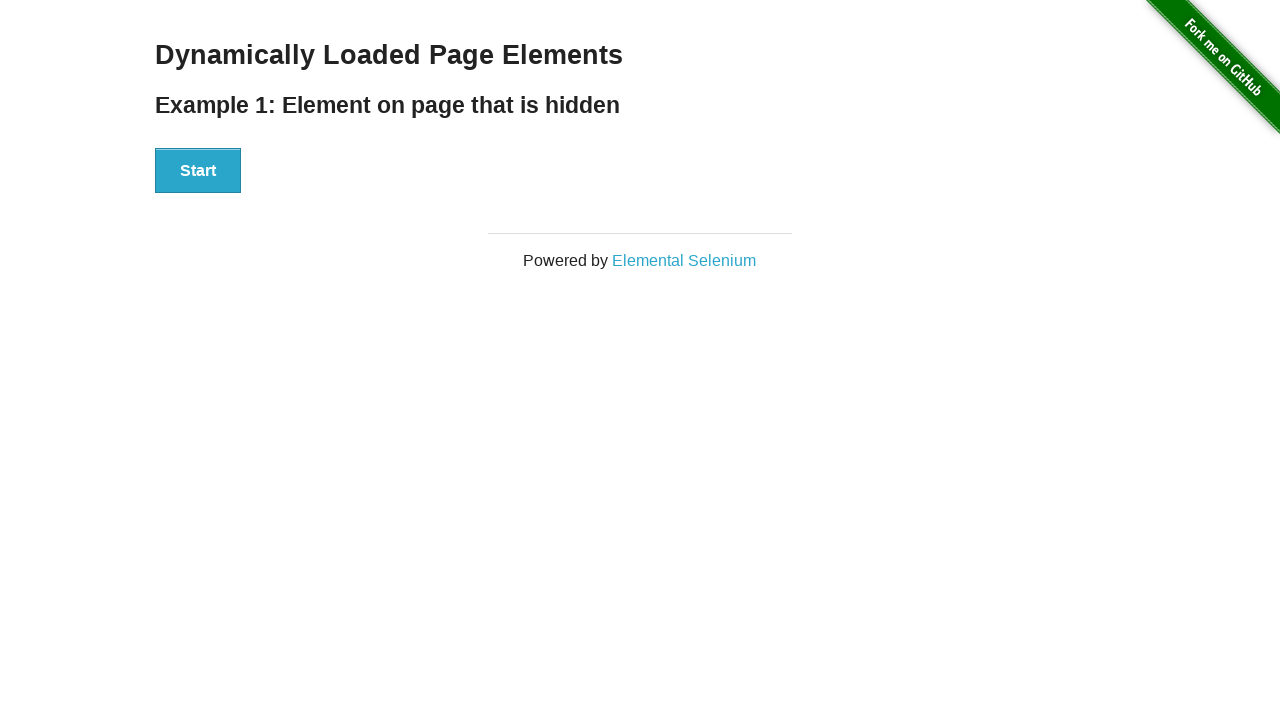

Start button loaded on Example 1 page
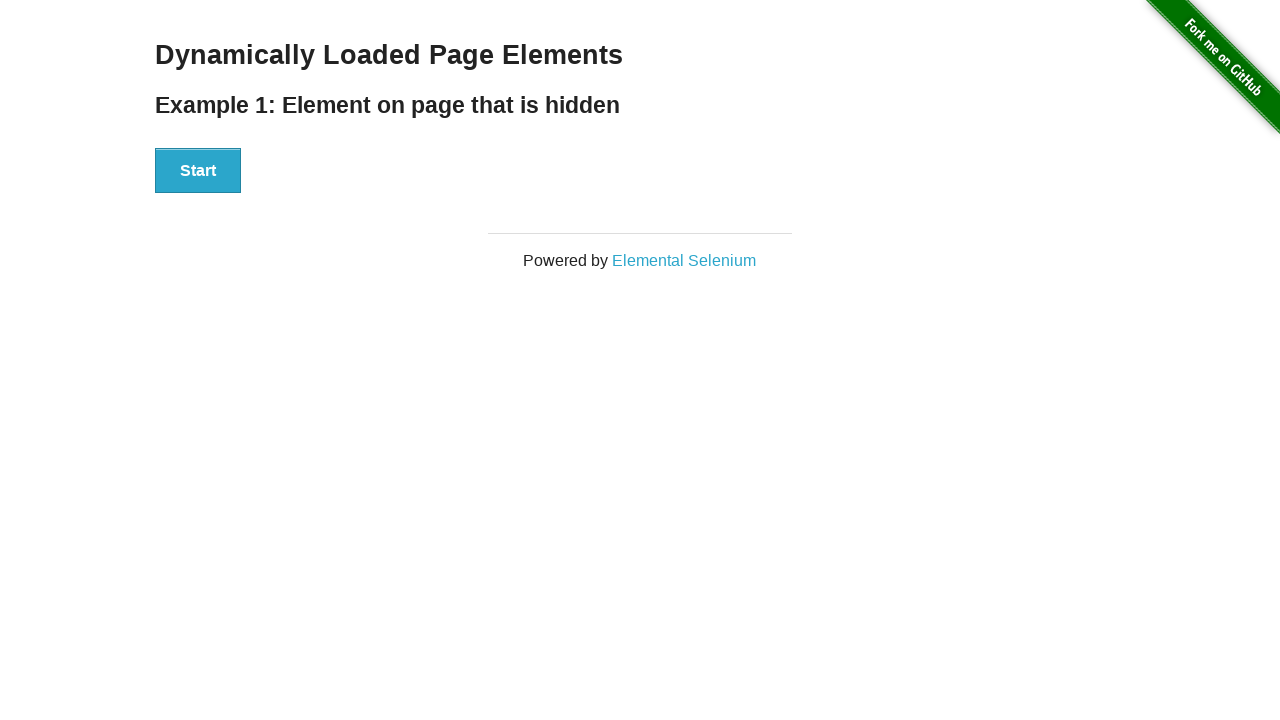

Clicked Start button to trigger dynamic loading at (198, 171) on button:has-text('Start')
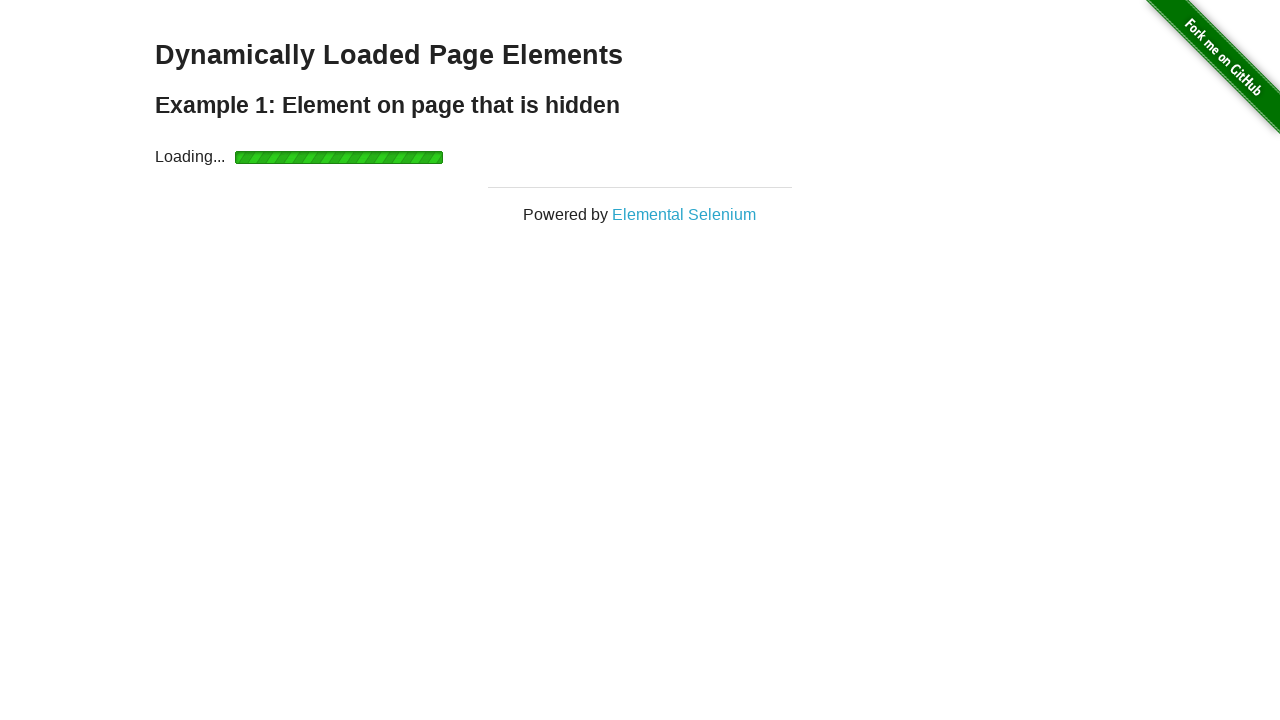

Hello World text appeared after loading
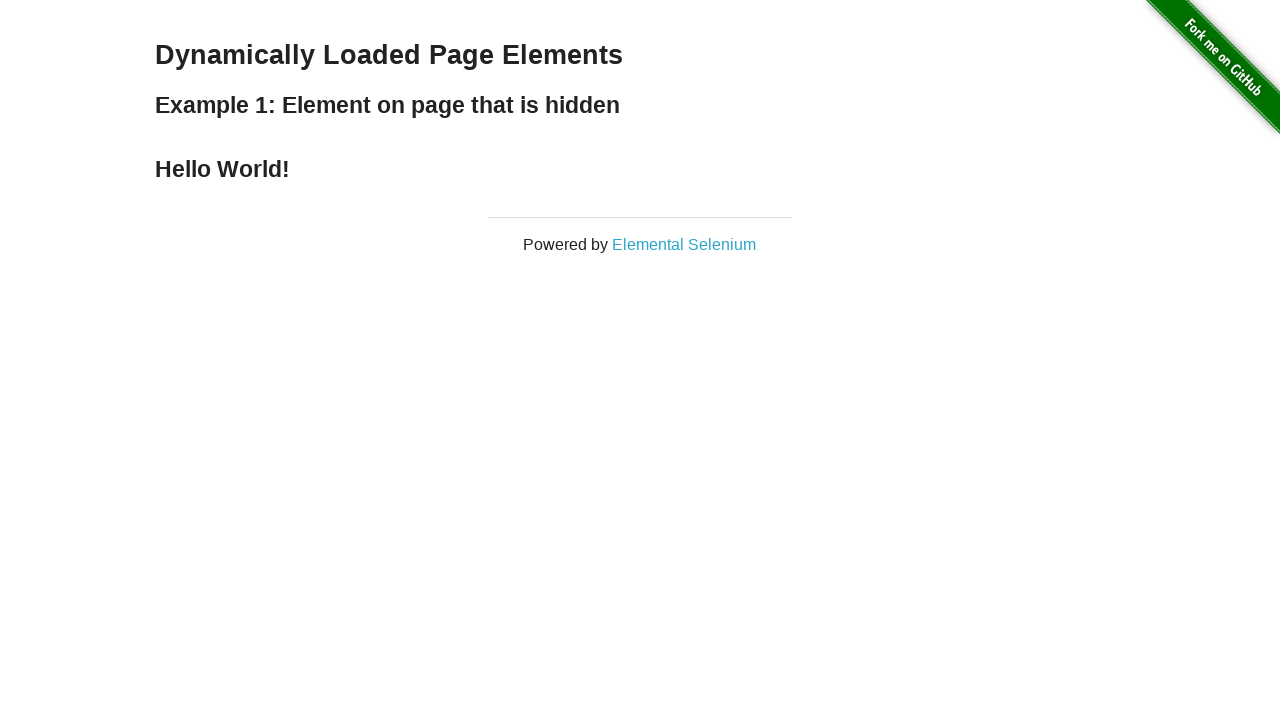

Navigated back to dynamic loading main page
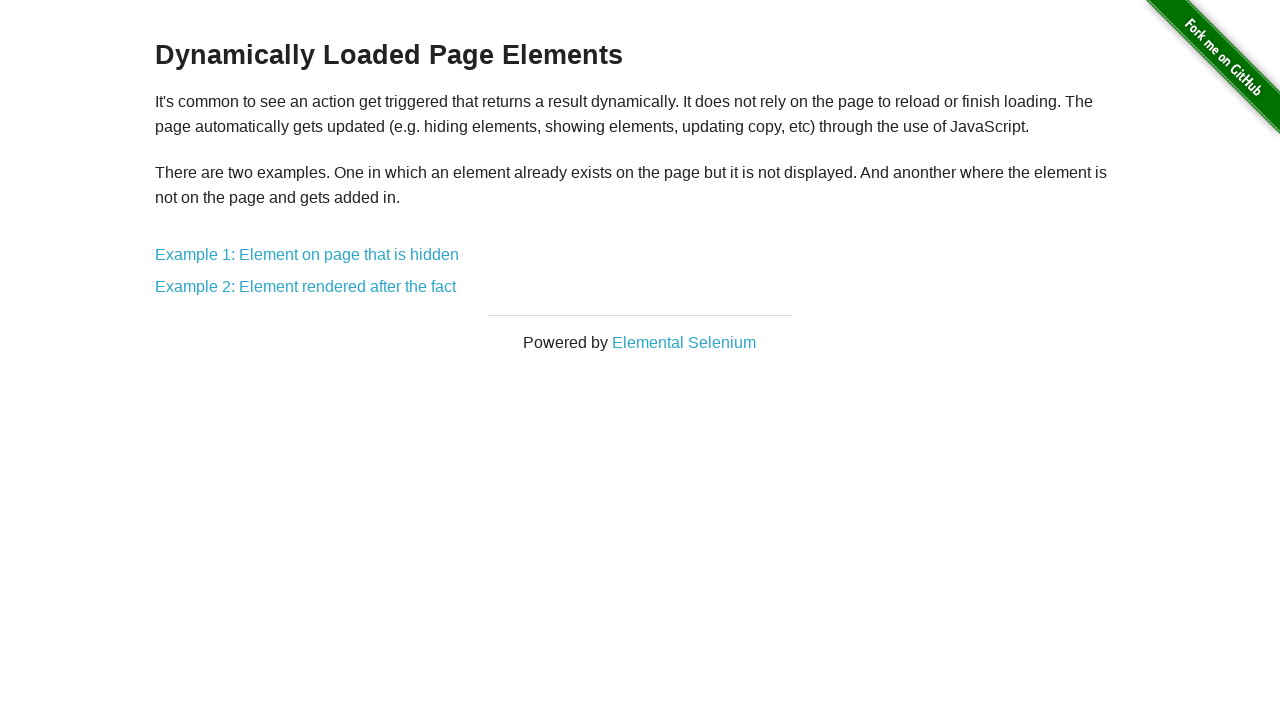

Clicked on Example 2: Element rendered after the fact link at (306, 287) on a:has-text('Example 2: Element rendered after the fact')
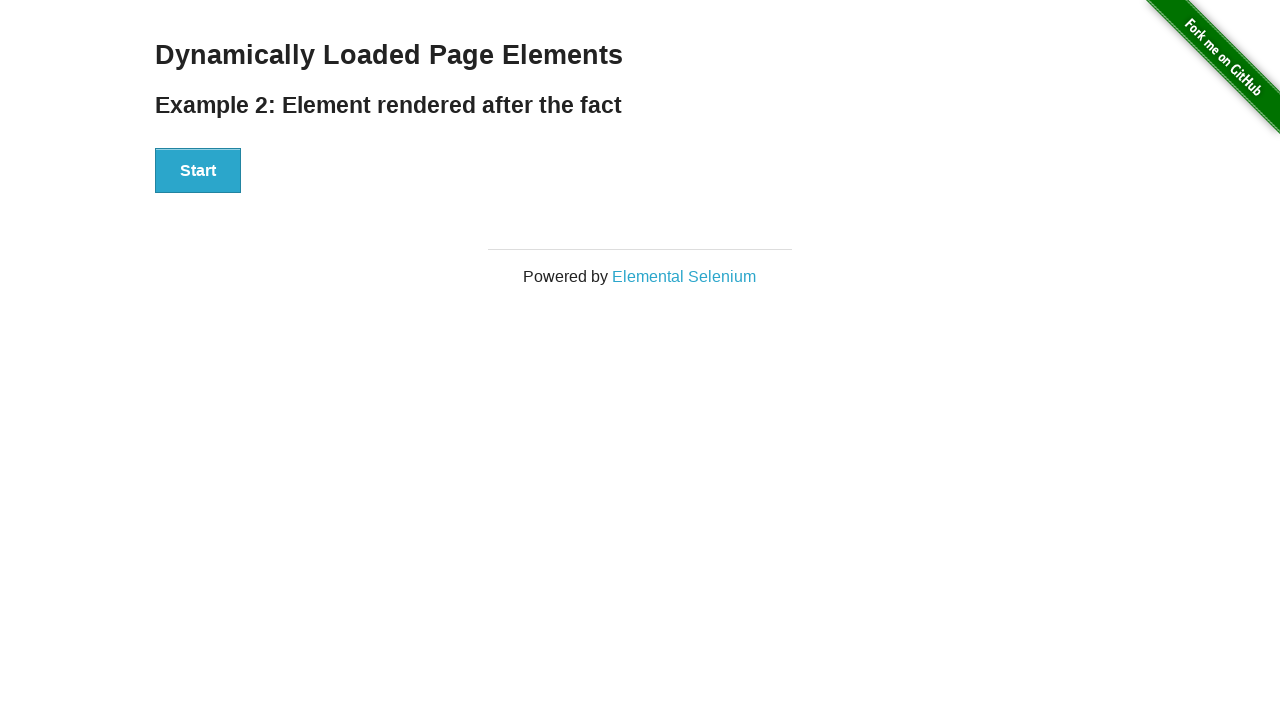

Start button loaded on Example 2 page
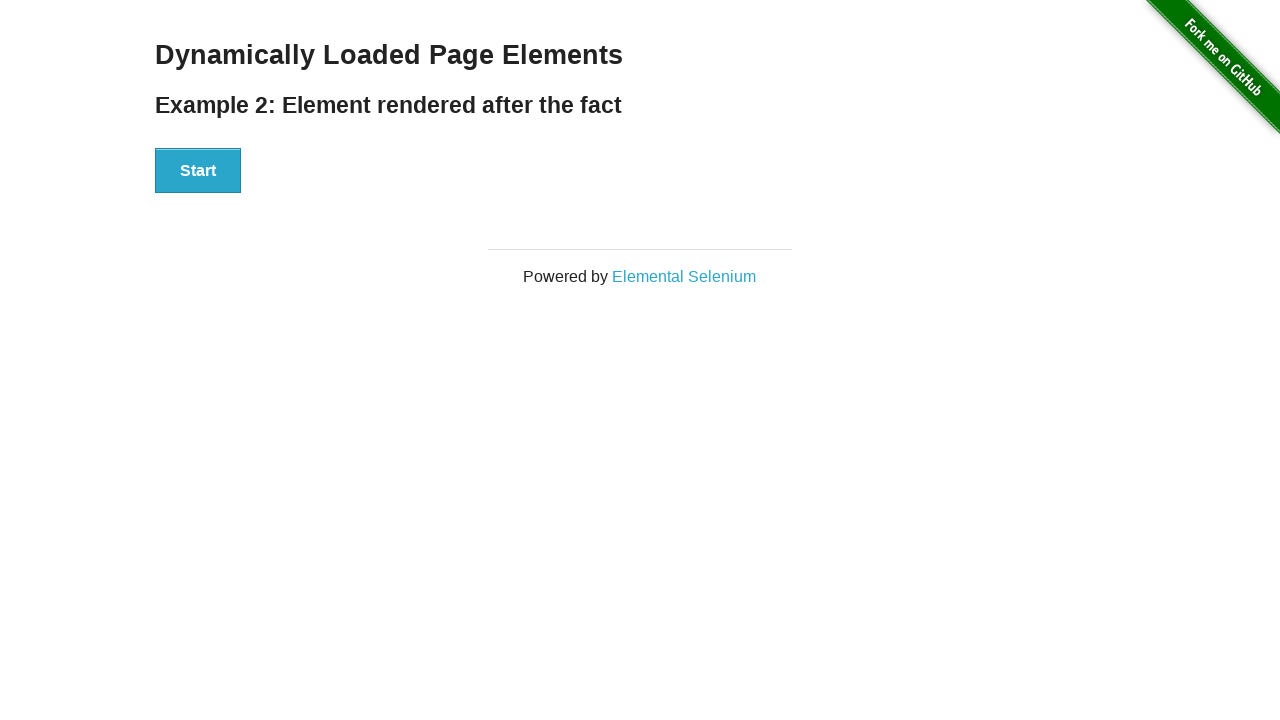

Clicked Start button to trigger dynamic rendering at (198, 171) on button:has-text('Start')
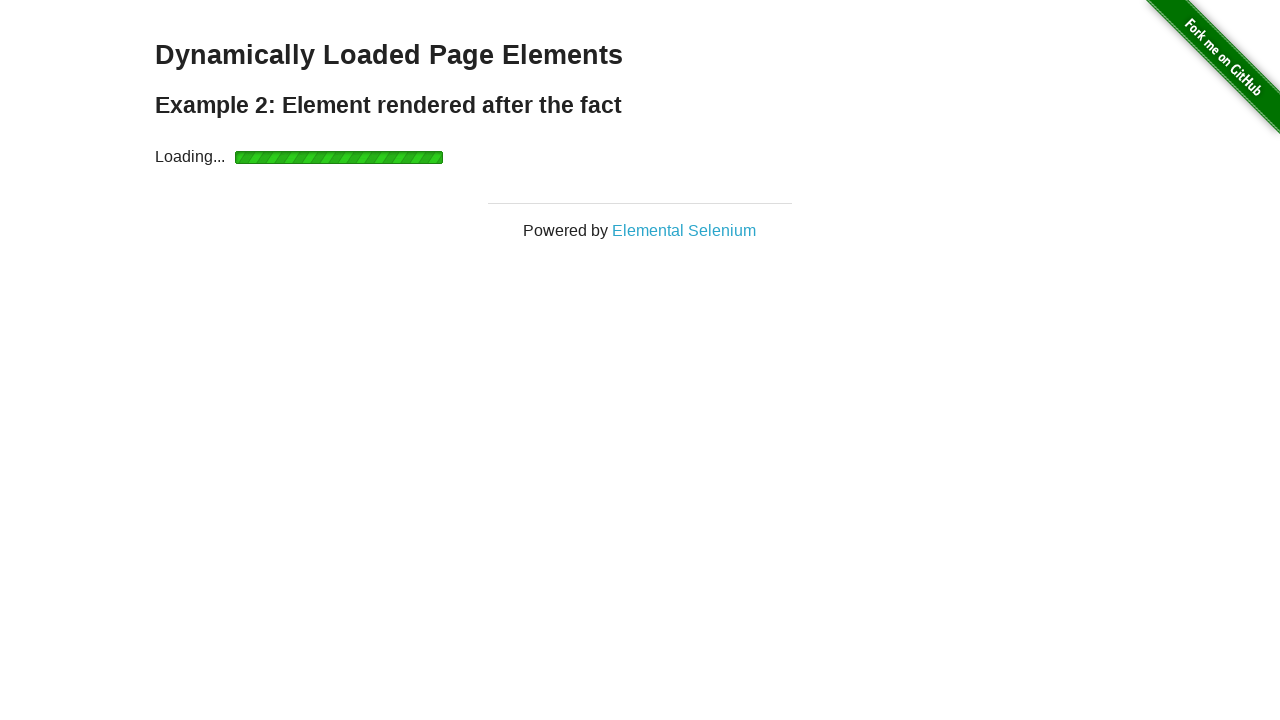

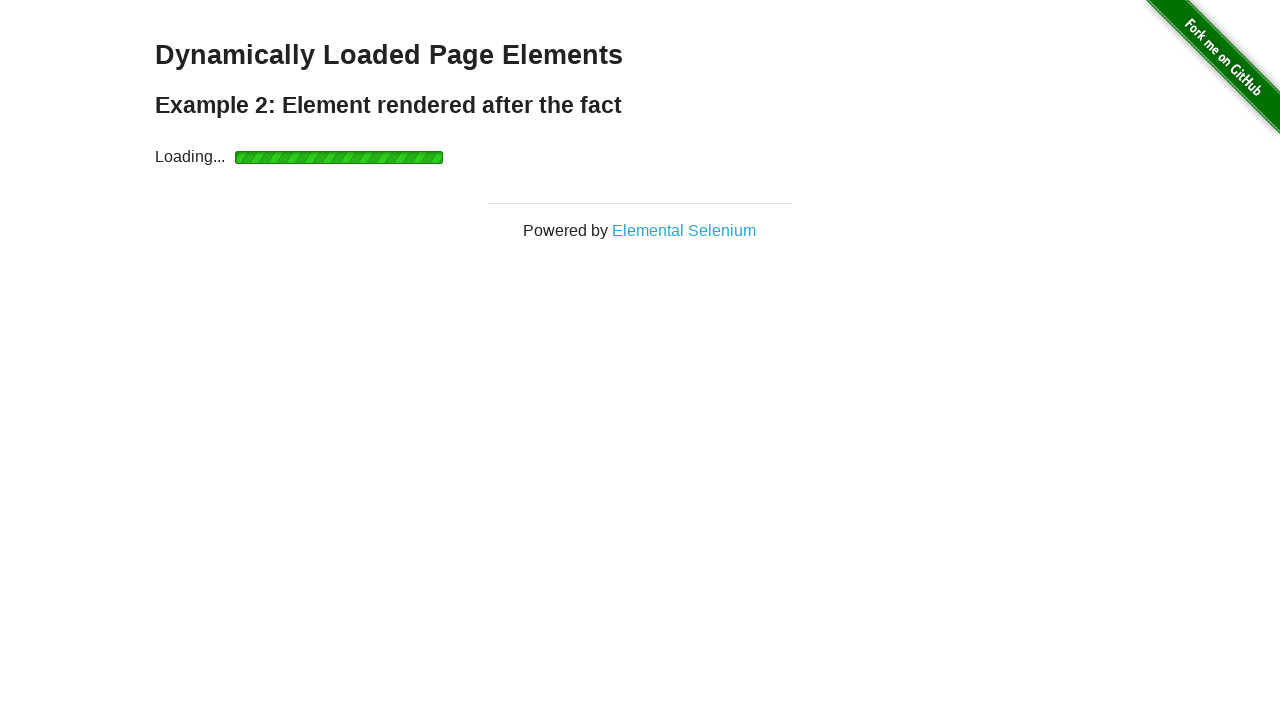